Tests the drag and drop functionality on jQuery UI's Droppable demo page by dragging an element onto a drop target and verifying the result

Starting URL: https://jqueryui.com/

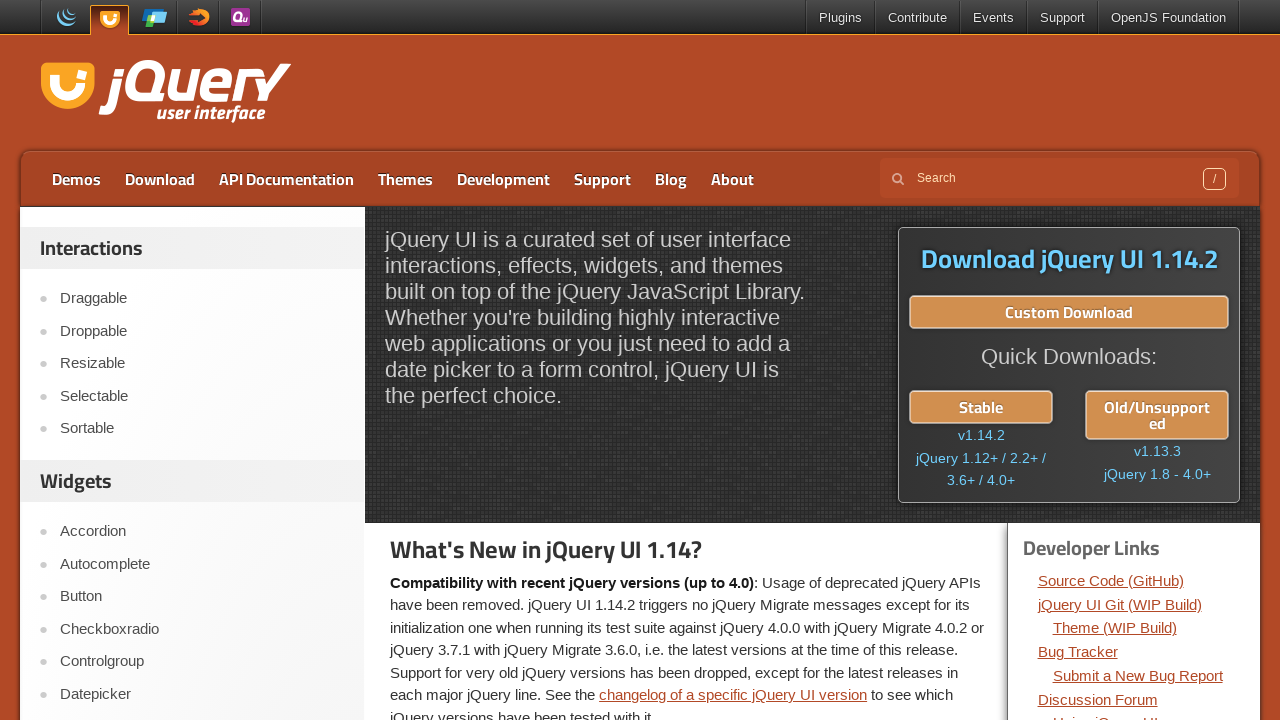

Clicked on Droppable link in the menu at (202, 331) on xpath=//a[contains(text(),'Droppable')]
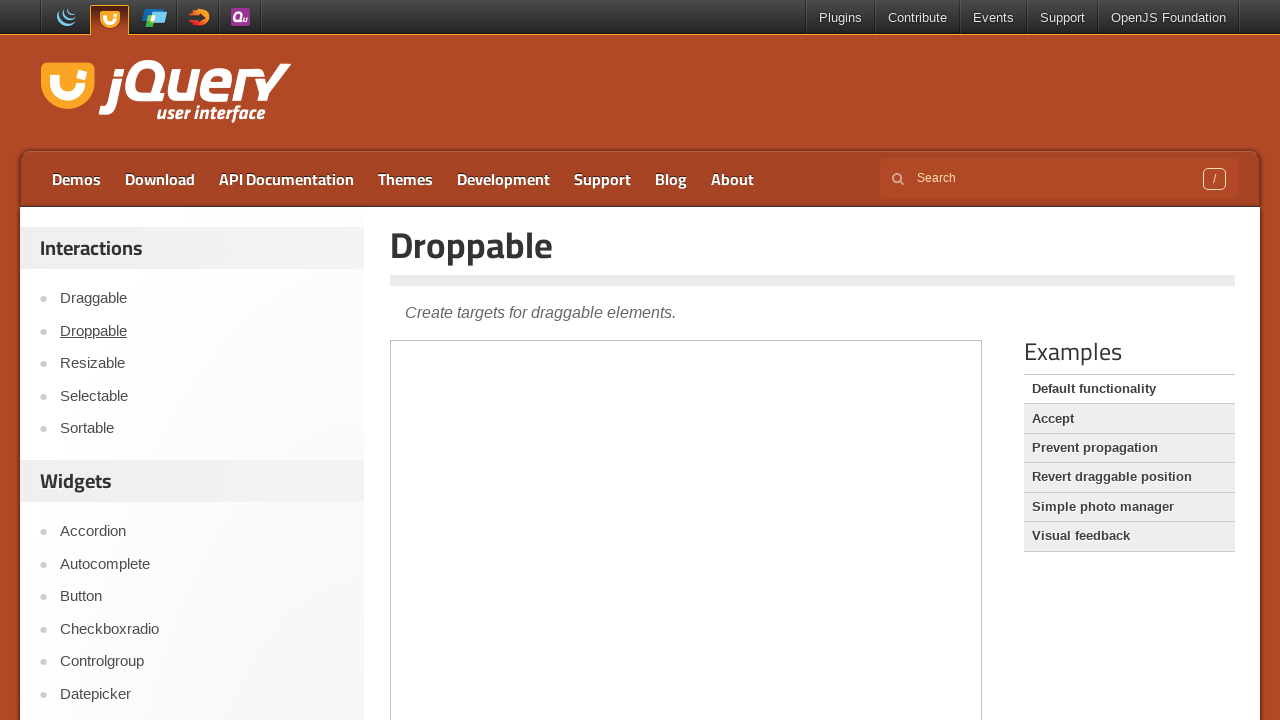

Located and accessed the demo iframe
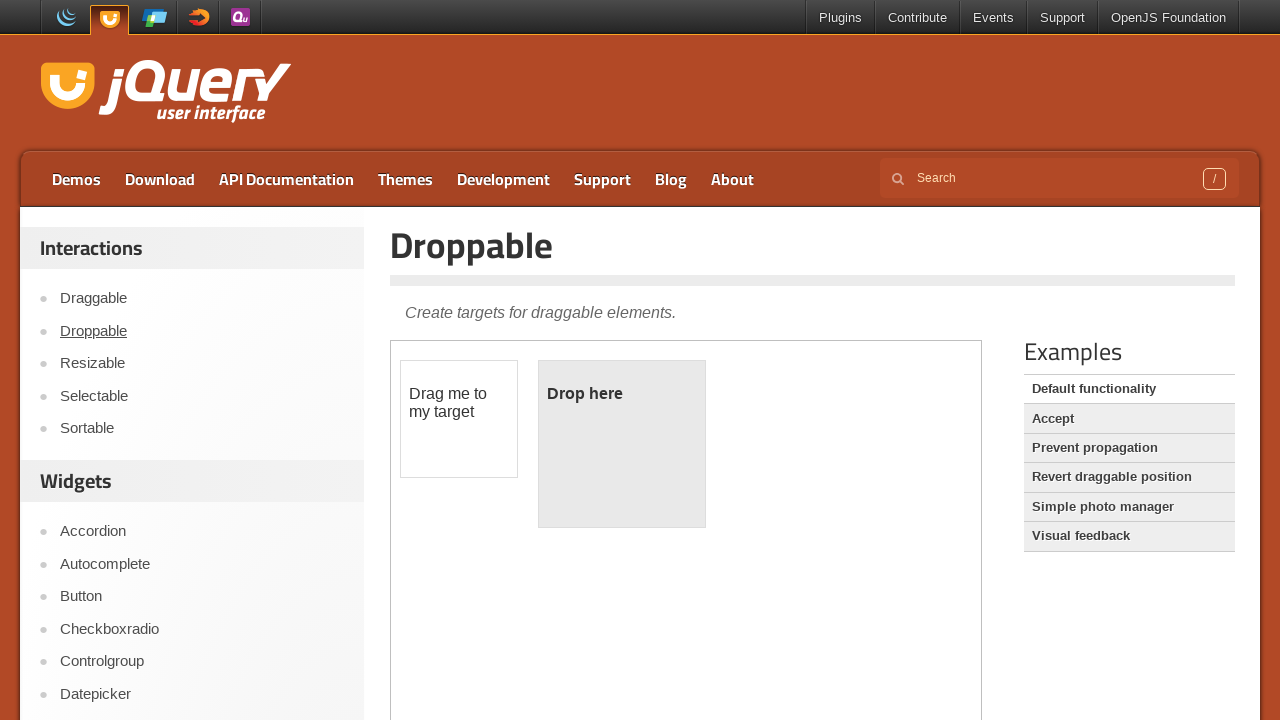

Located the draggable element
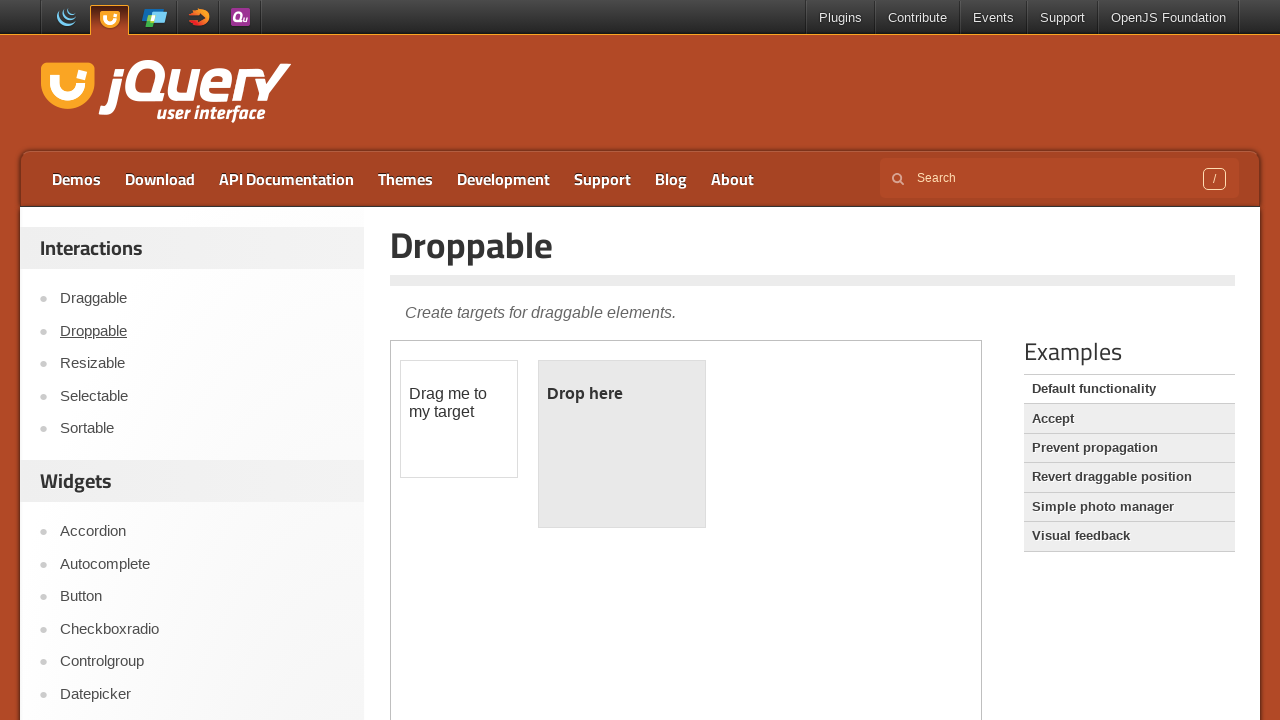

Located the droppable element
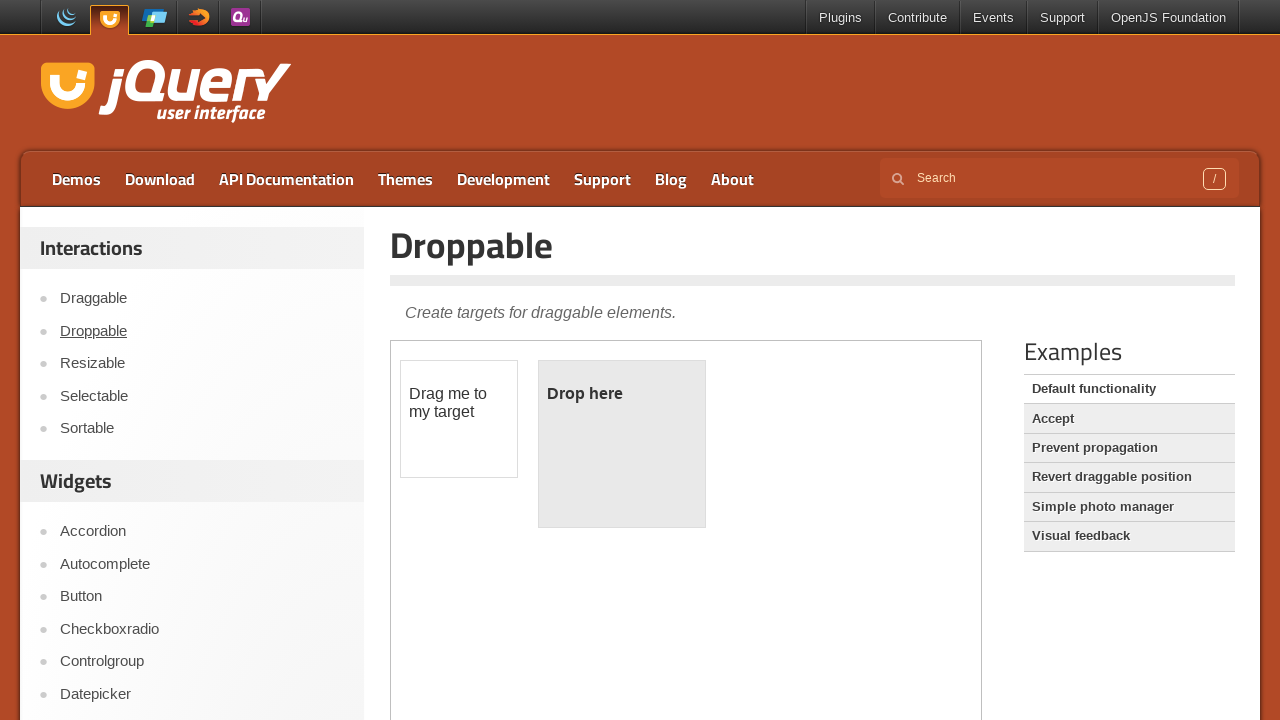

Dragged the draggable element onto the droppable target at (622, 444)
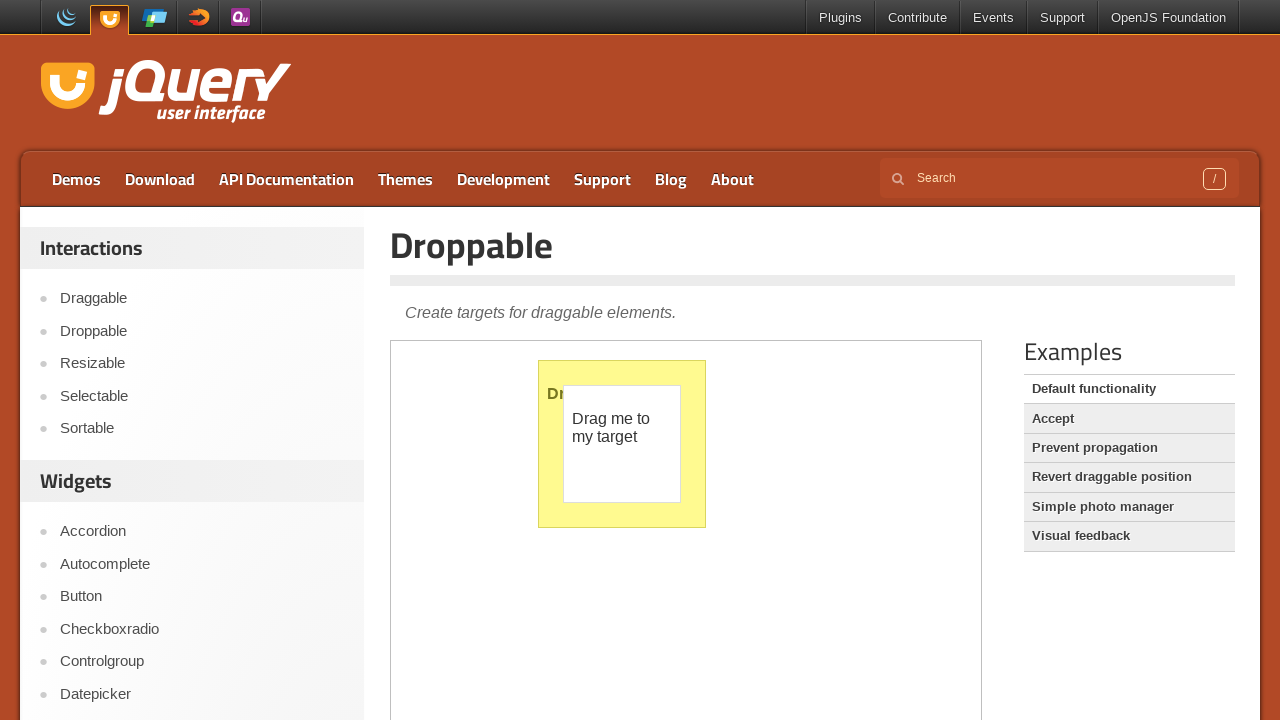

Verified that the drop was successful and 'Dropped!' text appeared
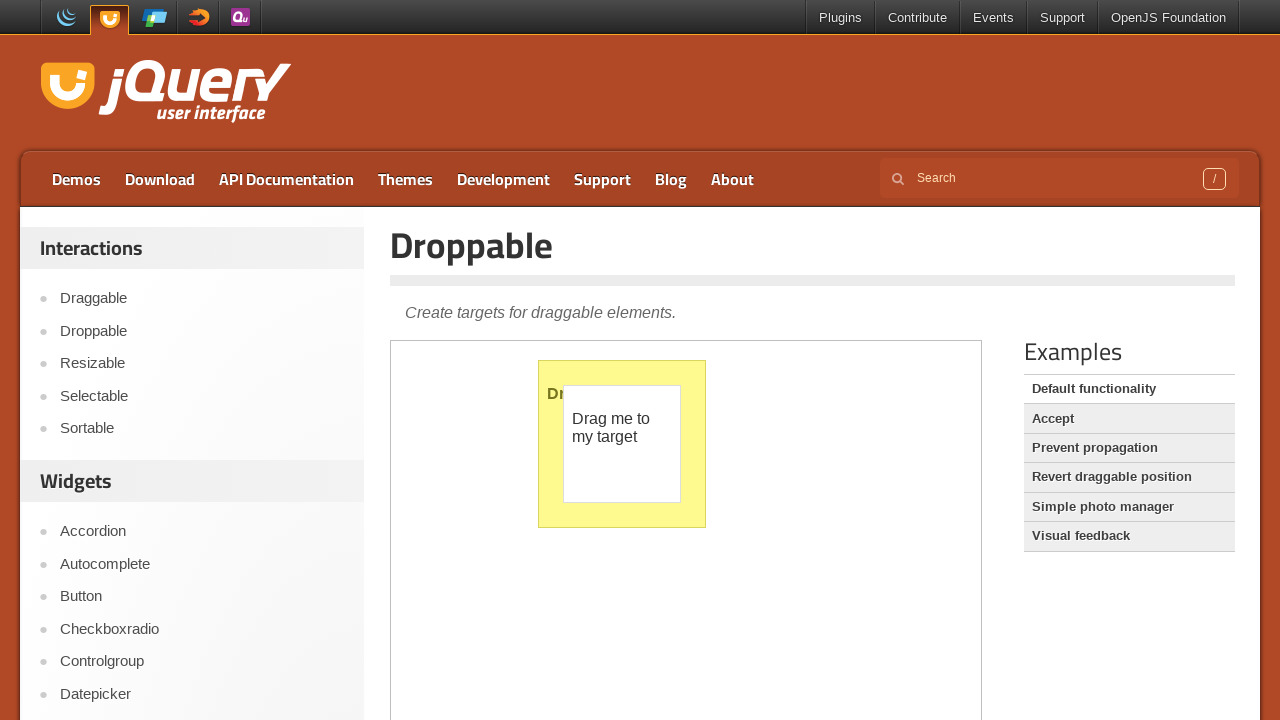

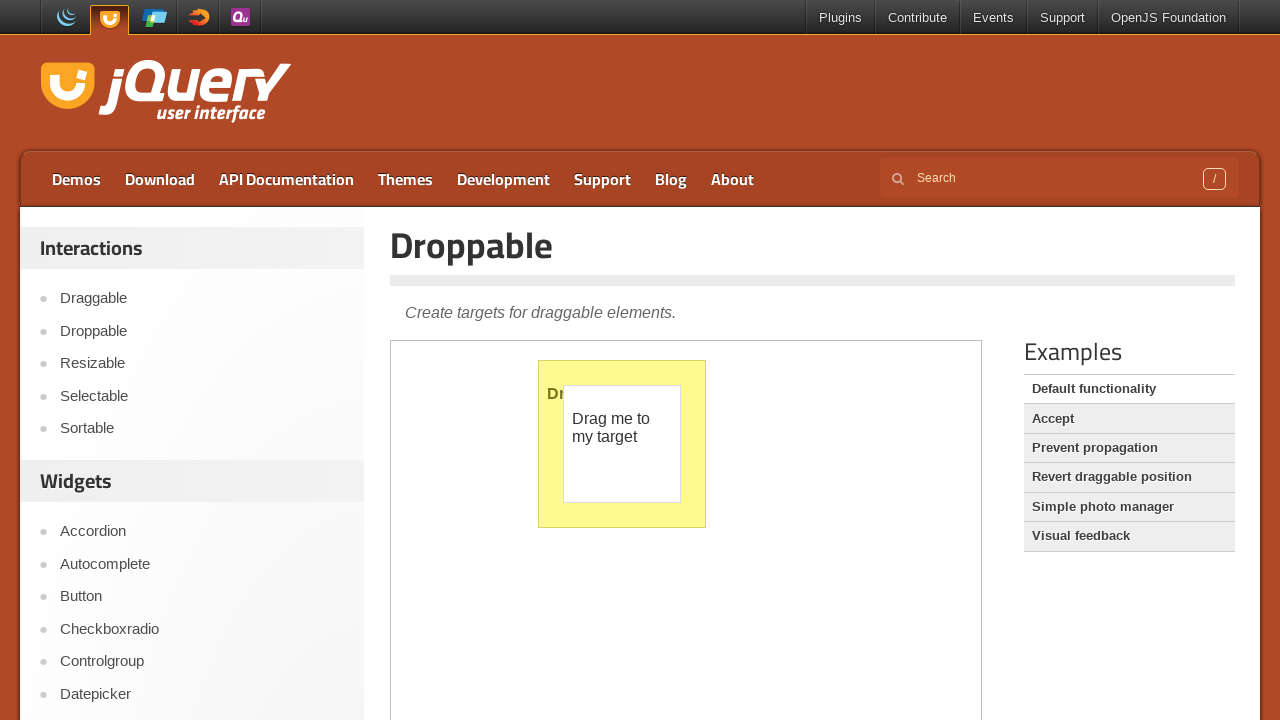